Navigates to a simple form page hosted on GitHub Pages and locates the submit button element by its ID

Starting URL: http://suninjuly.github.io/simple_form_find_task.html

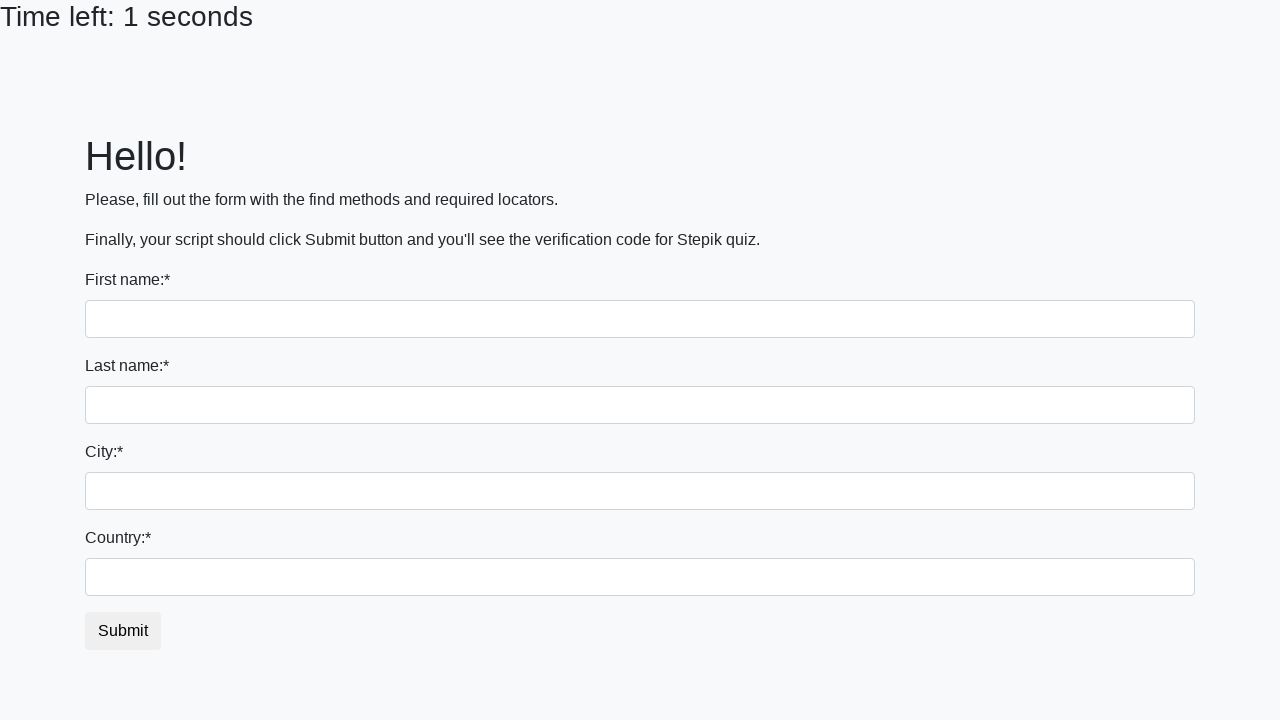

Navigated to simple form page on GitHub Pages
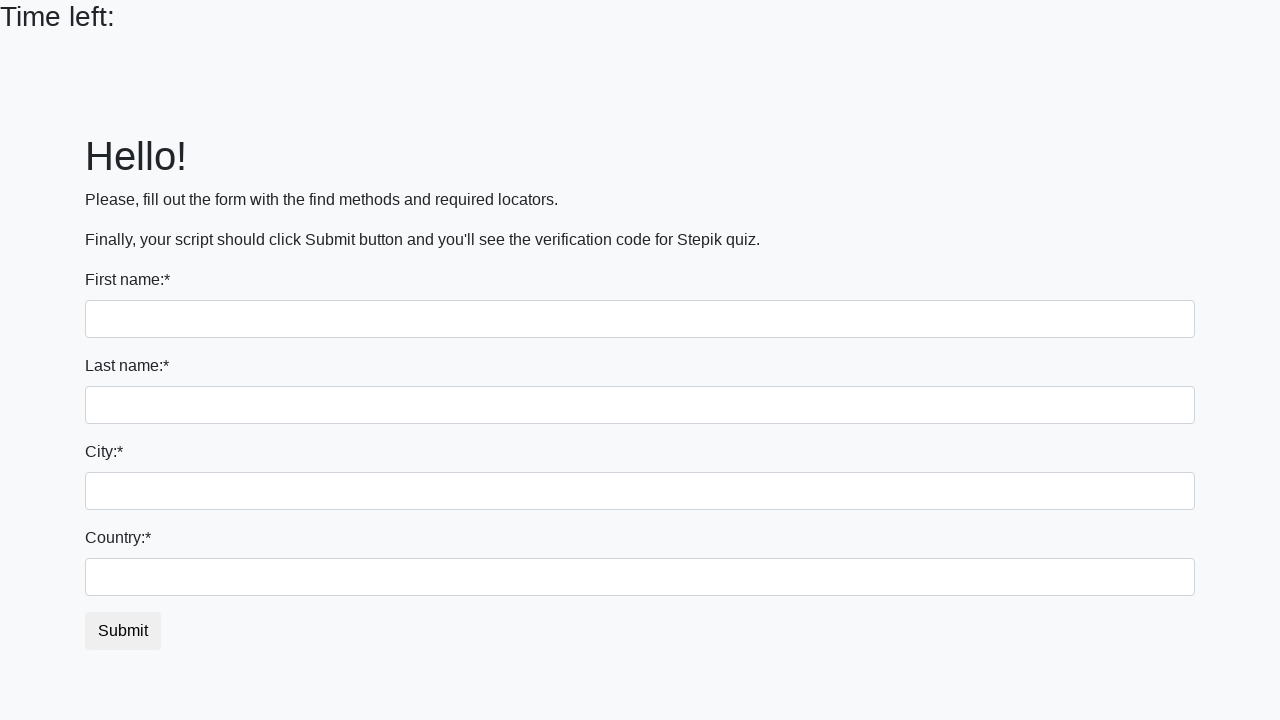

Submit button element loaded and located by ID
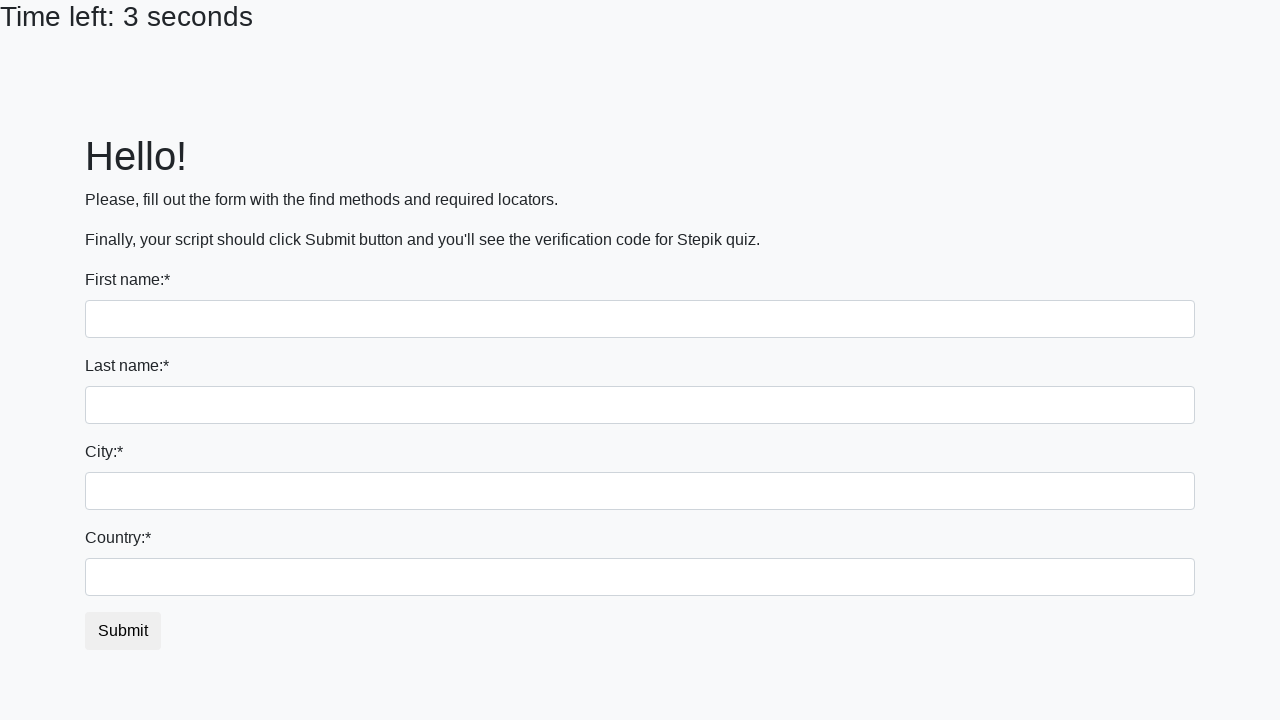

Retrieved submit button element reference
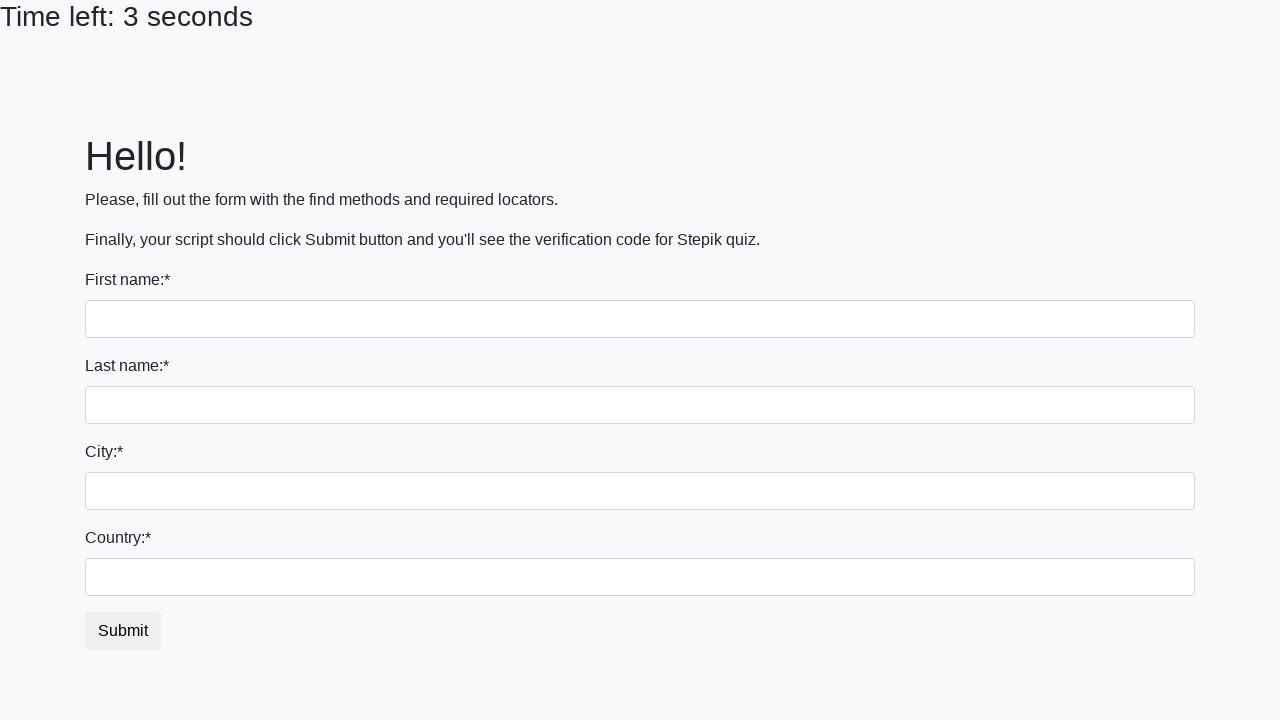

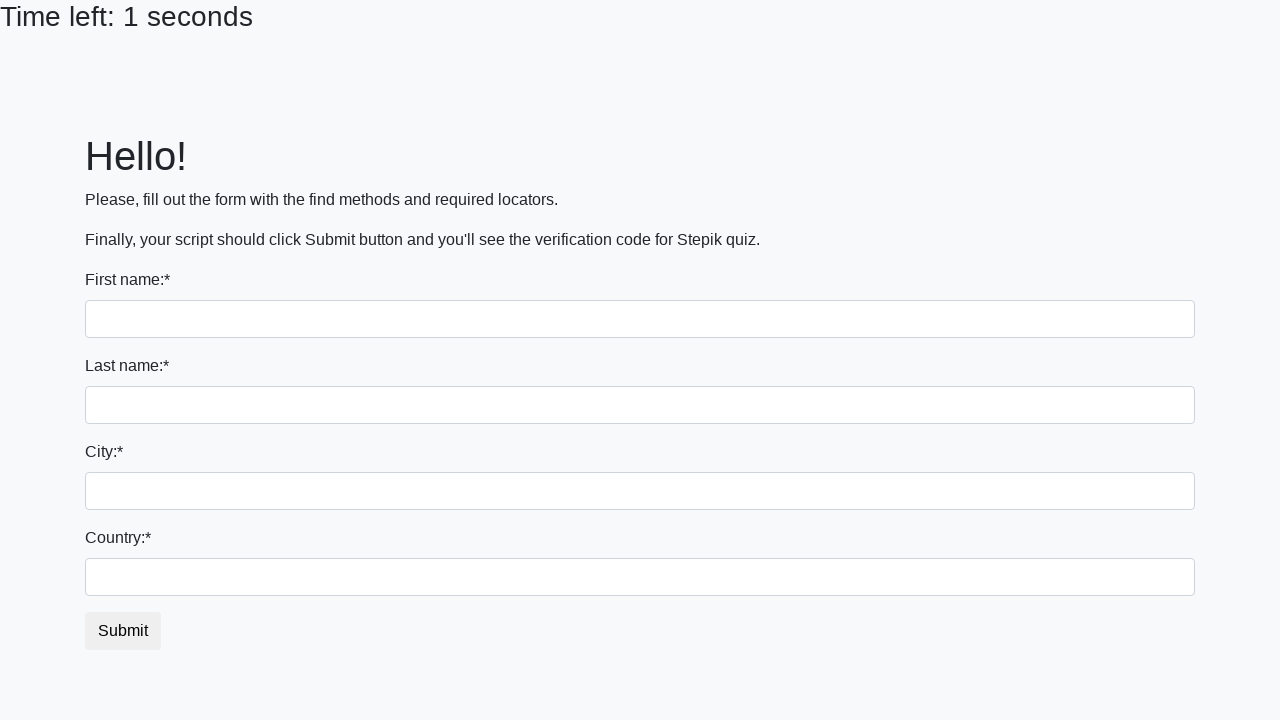